Tests page scrolling functionality by scrolling down 1200 pixels and then scrolling back up 1400 pixels on the SpiceJet website

Starting URL: https://www.spicejet.com/

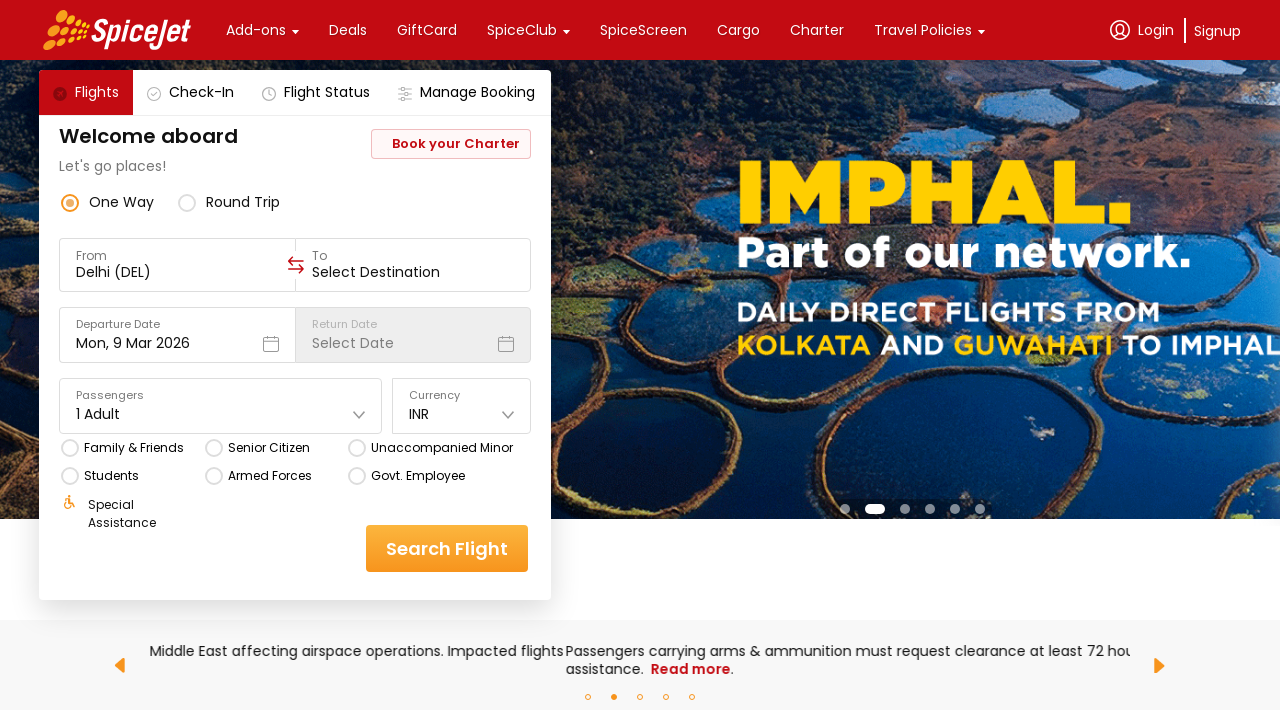

Scrolled down 1200 pixels on SpiceJet website
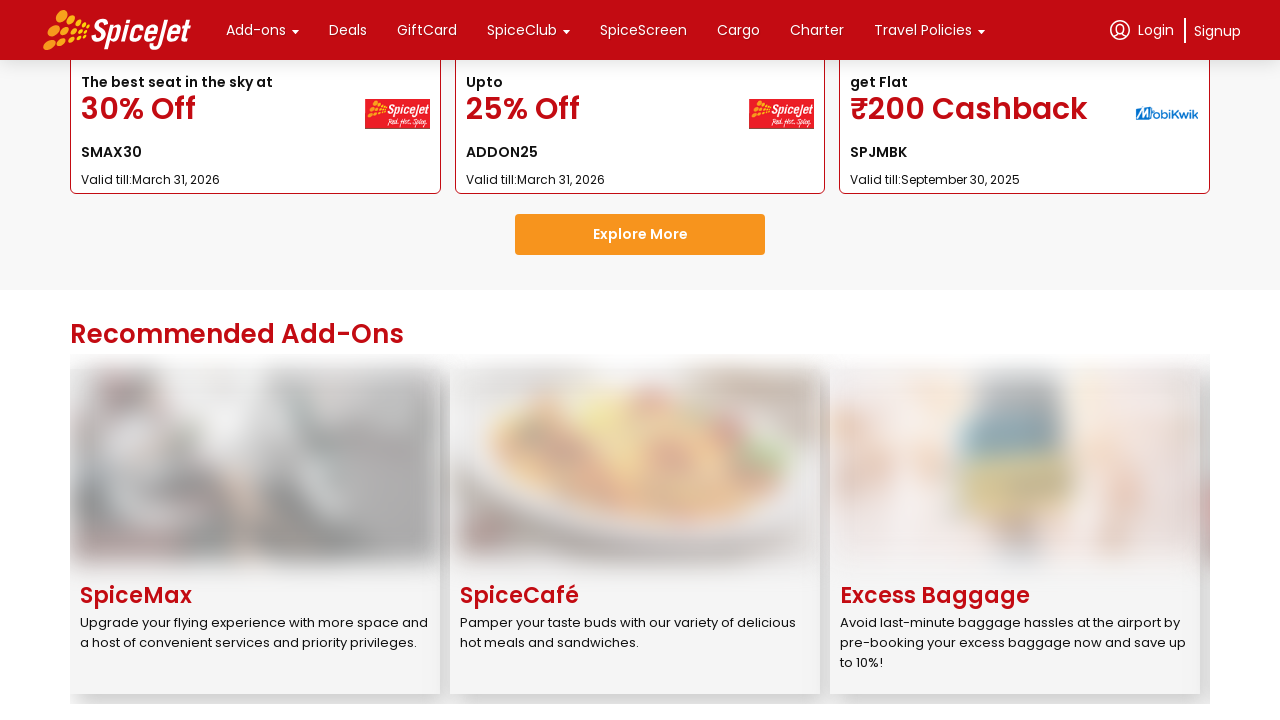

Waited 1000ms for scroll animation to complete
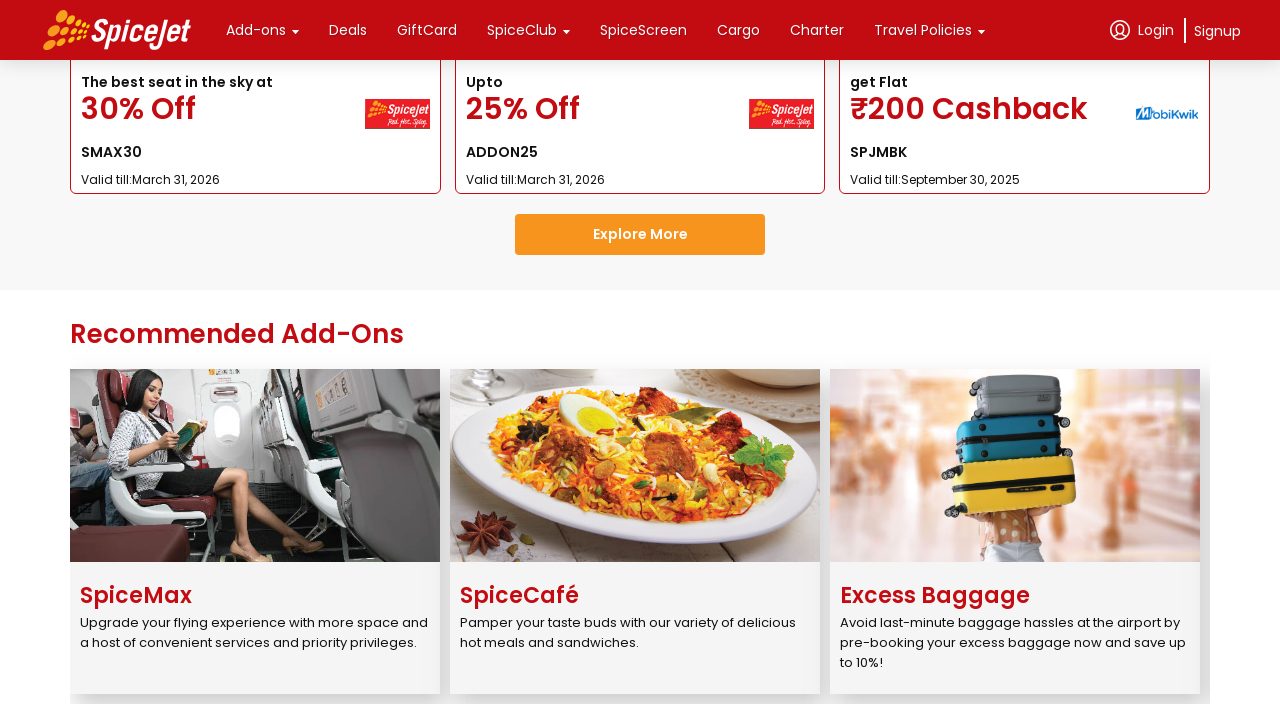

Scrolled up 1400 pixels on SpiceJet website
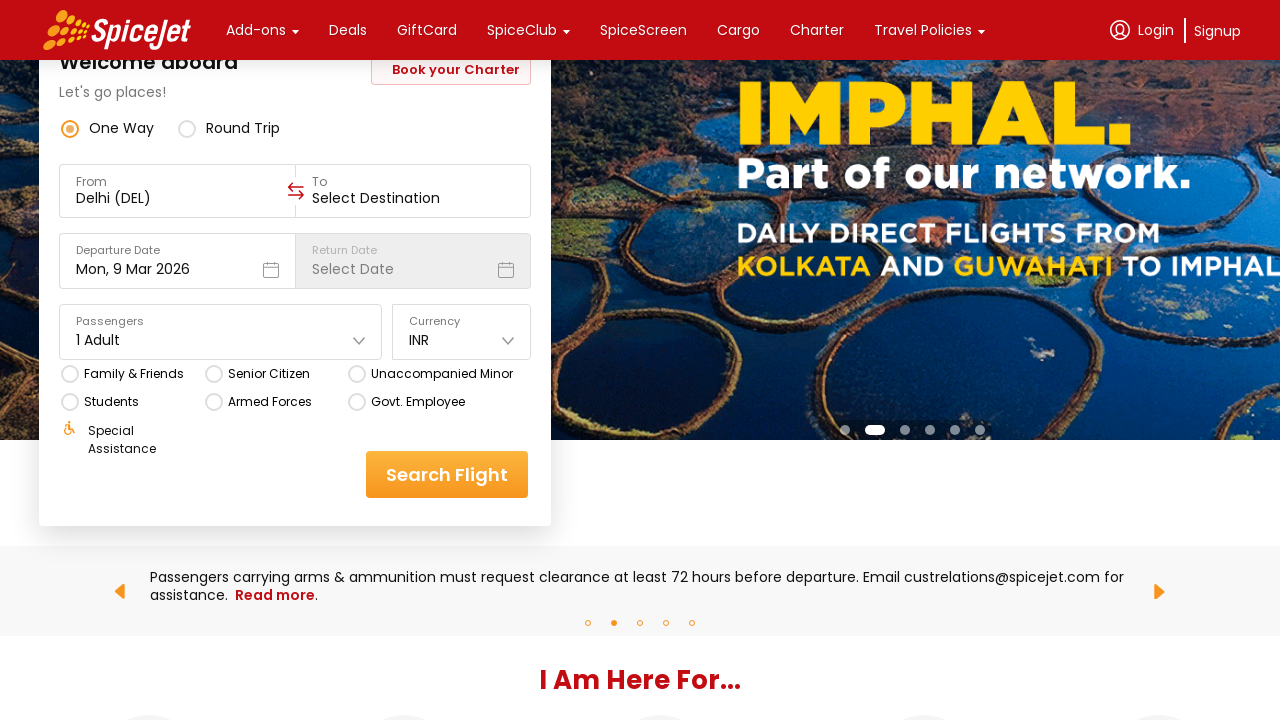

Waited 1000ms for scroll animation to complete
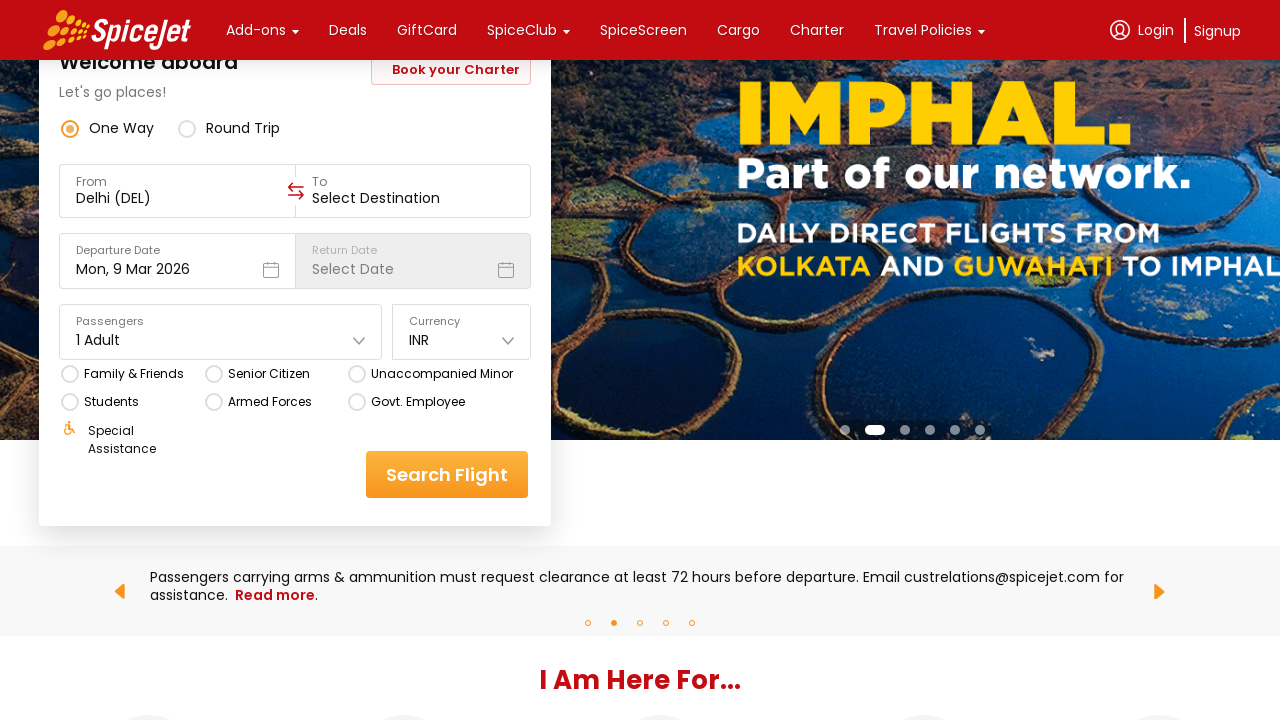

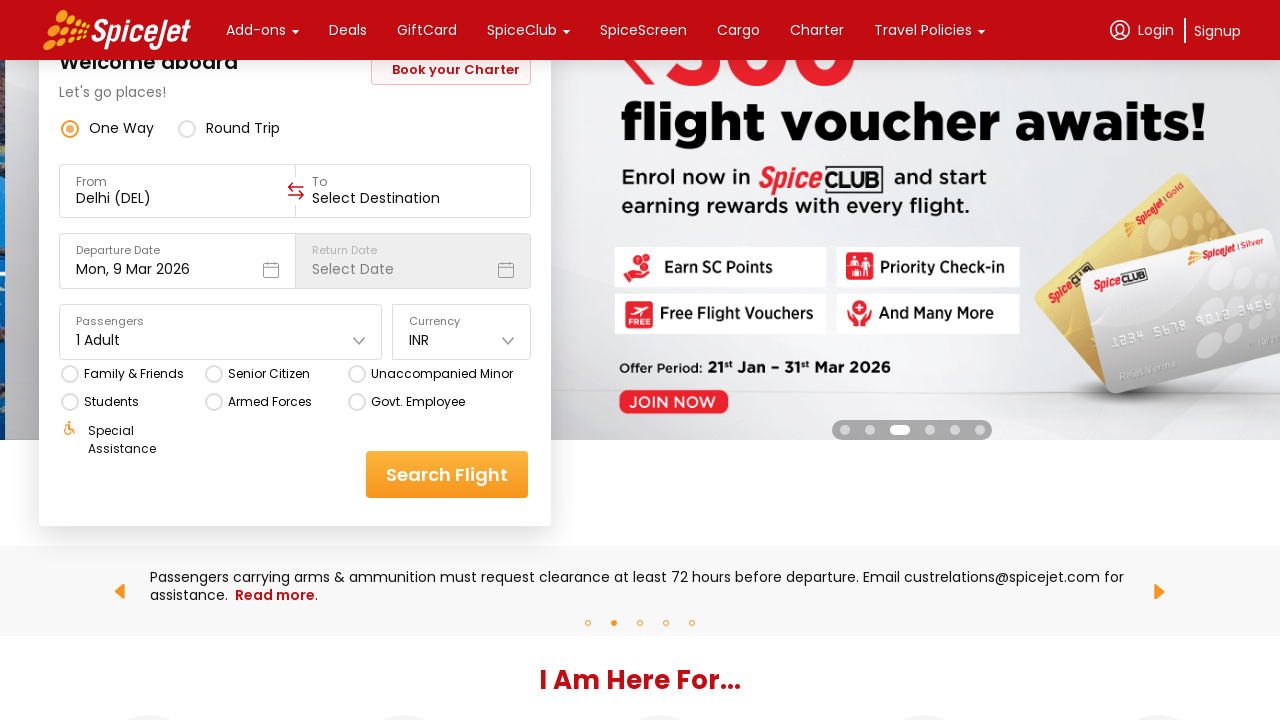